Tests opening the date and time picker input field on the demo QA page.

Starting URL: https://demoqa.com/date-picker

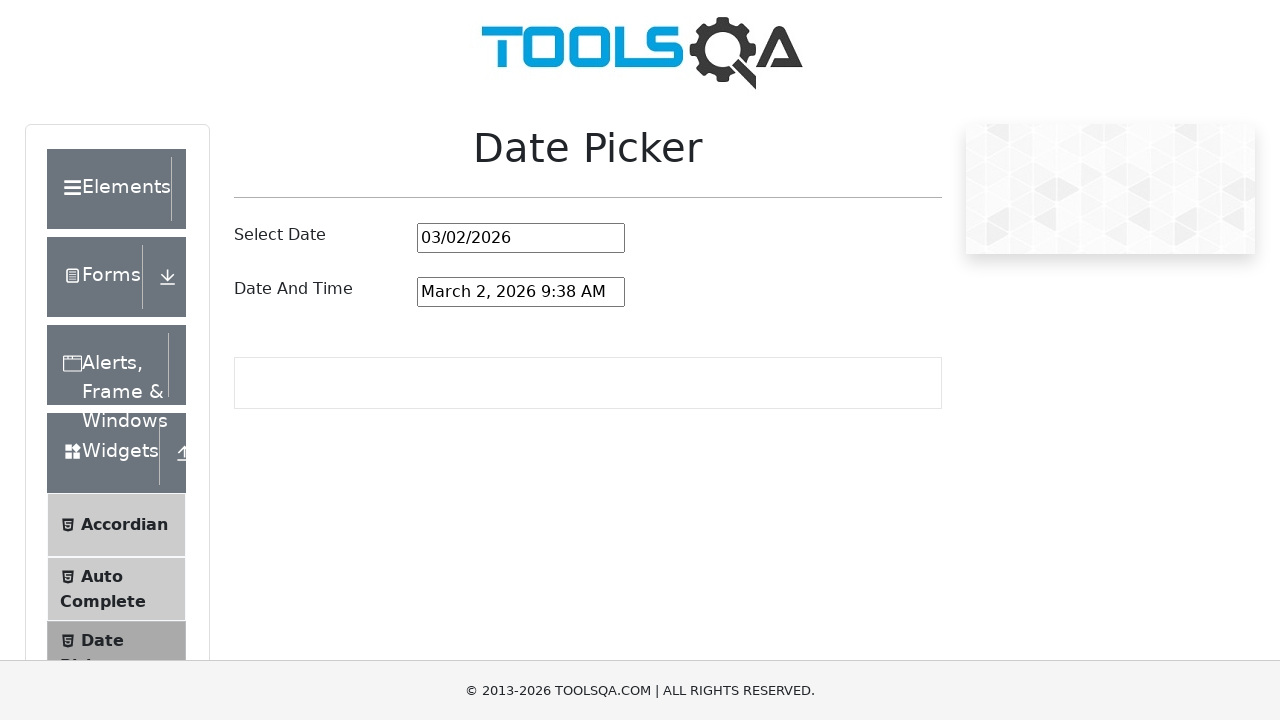

Clicked on the date and time picker input field at (521, 292) on #dateAndTimePickerInput
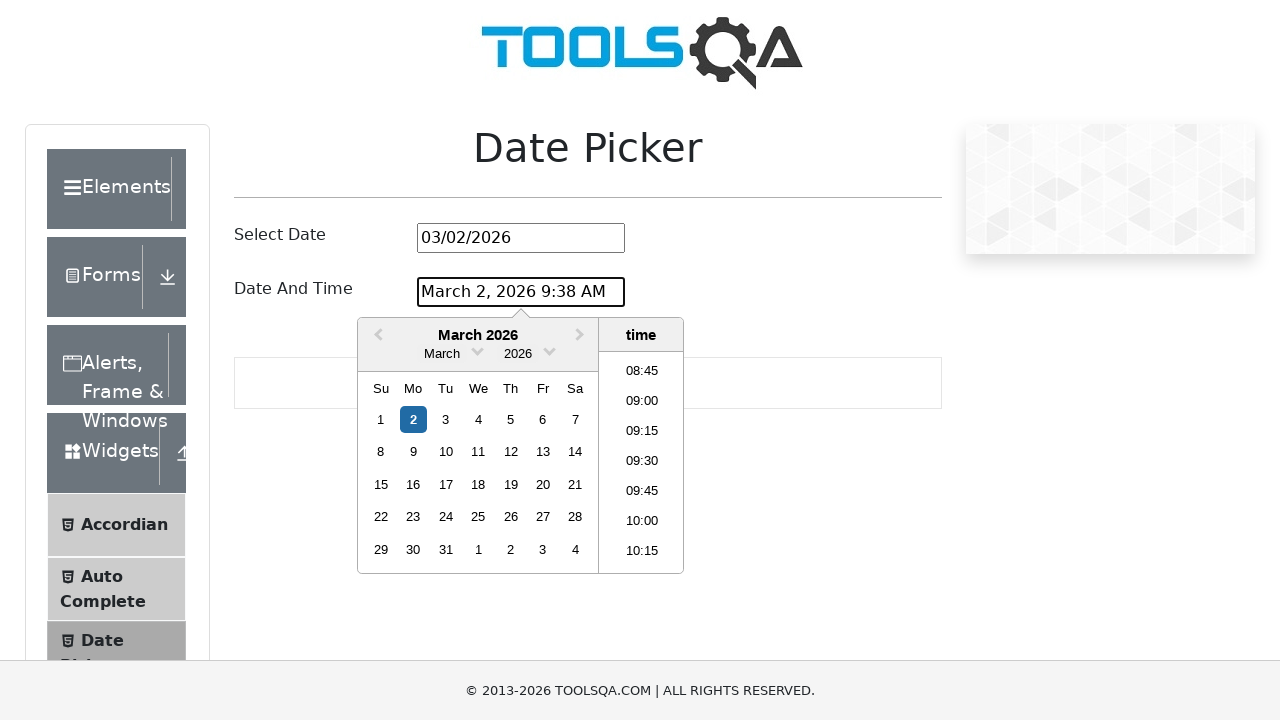

Date picker opened and loaded
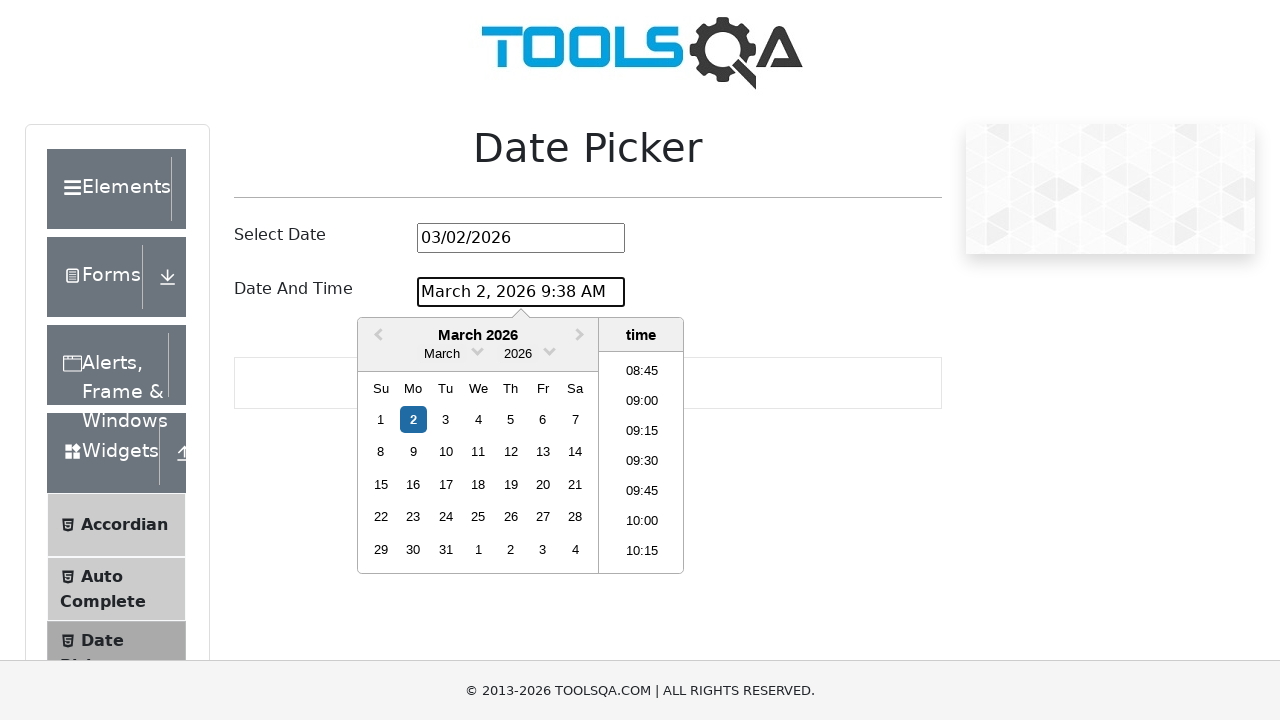

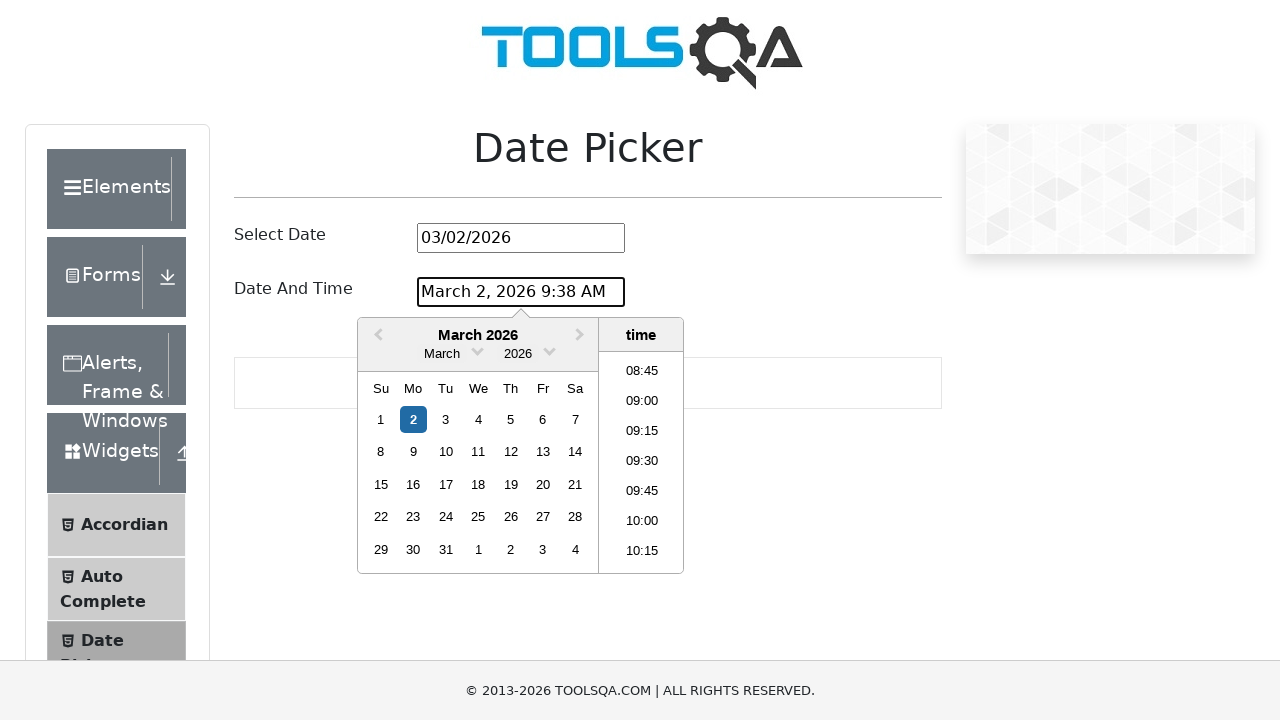